Tests pagination functionality on a reviews page by scrolling down and clicking the next page navigation button twice to move through review pages.

Starting URL: https://www.reviews.io/company-reviews/store/natwest

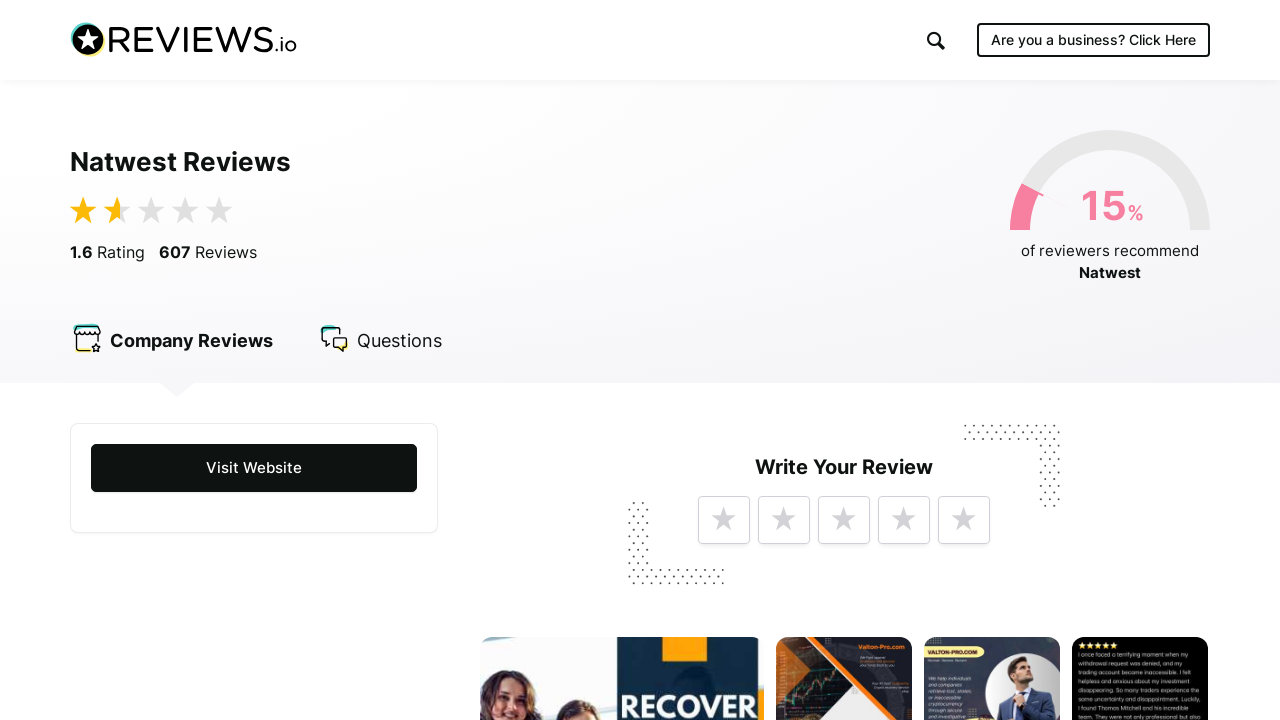

Scrolled down to view pagination controls
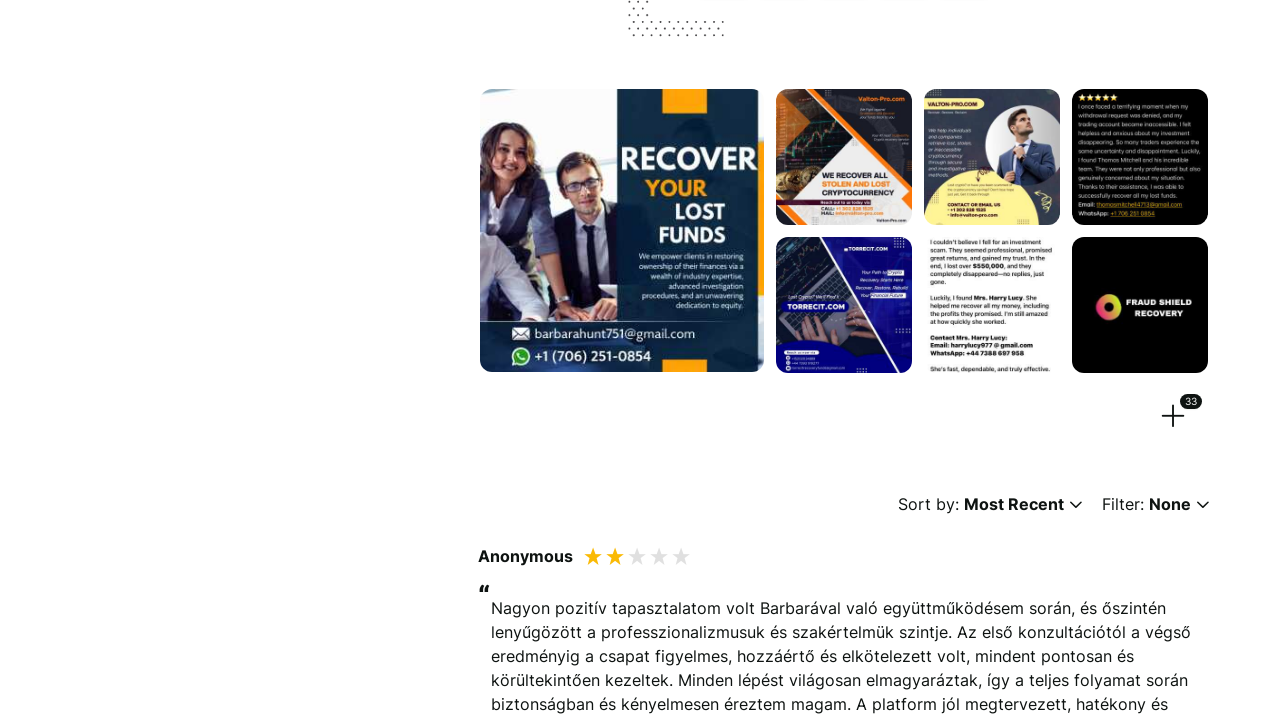

Clicked next page button to navigate to page 2 at (961, 361) on a:text('»')
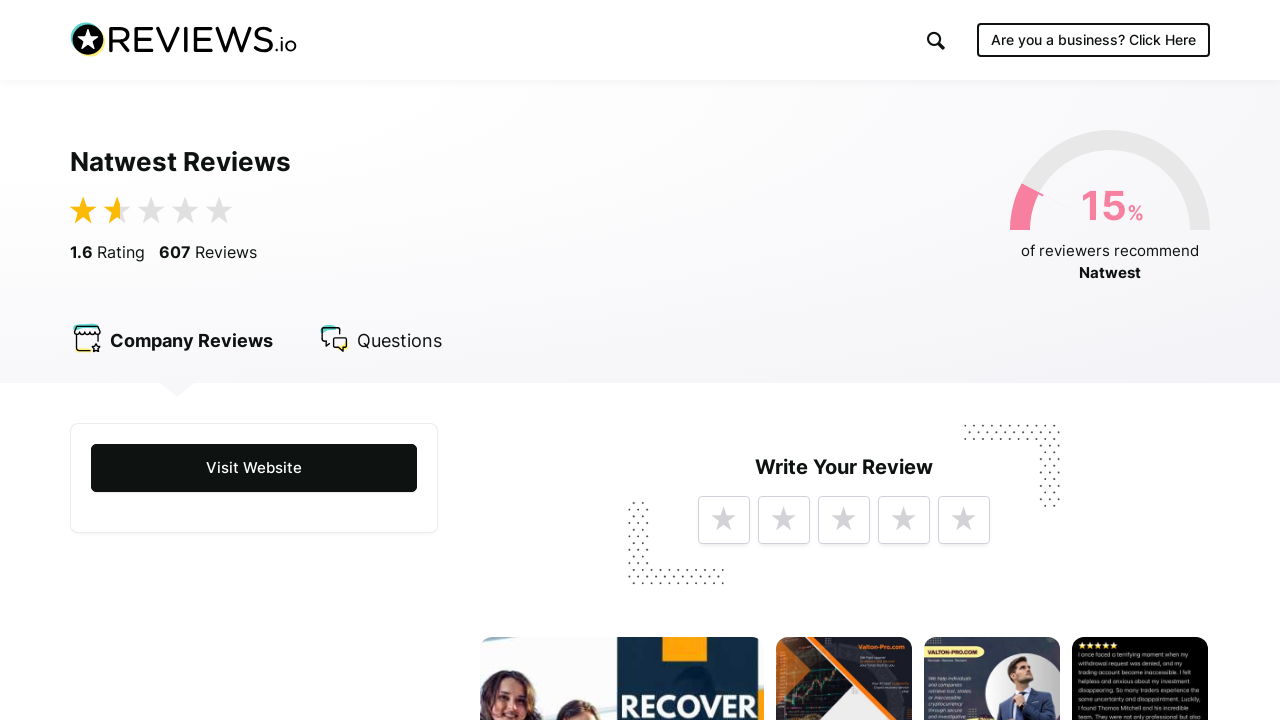

Clicked next page button again to navigate to page 3 at (961, 704) on a:text('»')
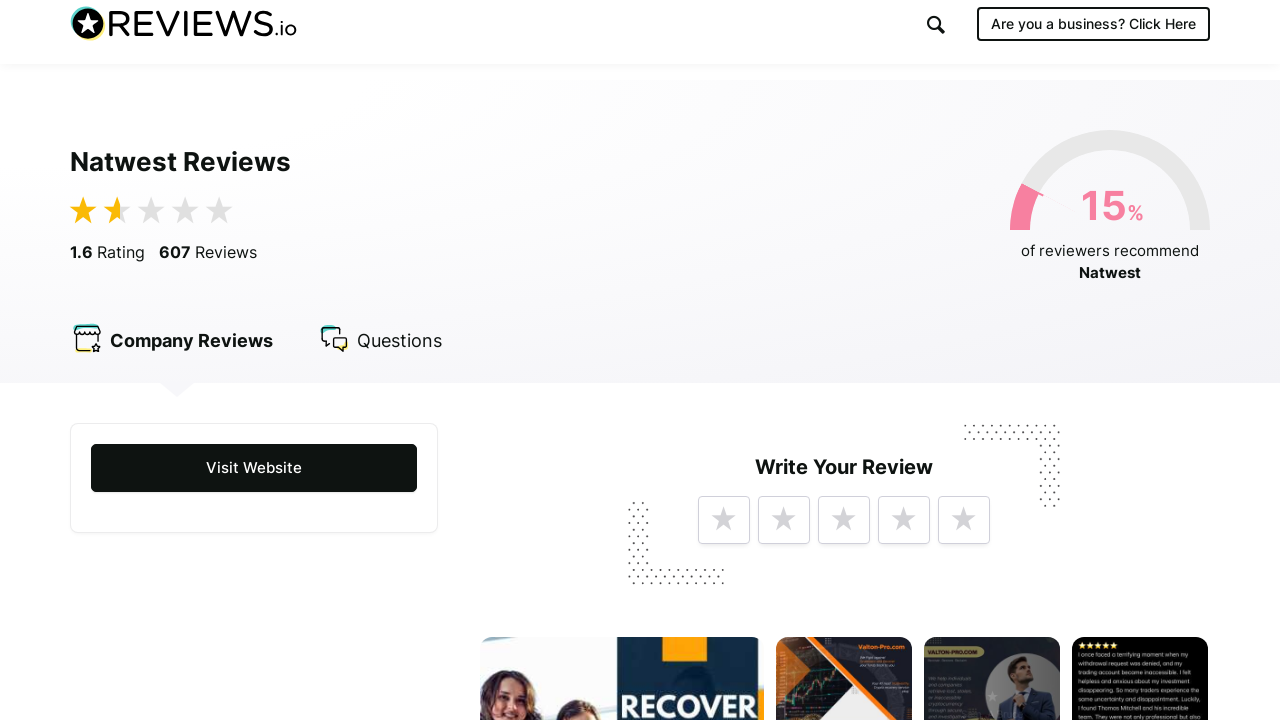

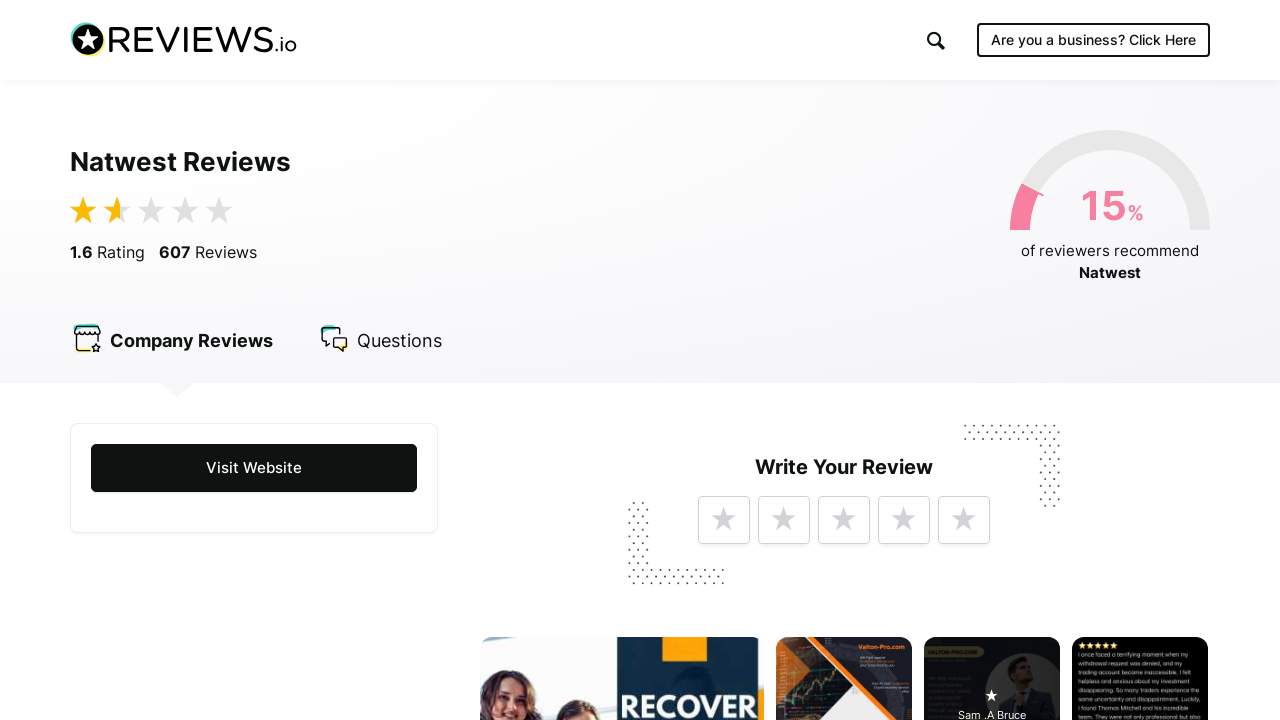